Tests that the Gündem (Agenda) page loads correctly by verifying the URL contains /gundem and checking that a heading contains the word "gündem"

Starting URL: https://egundem.com/gundem

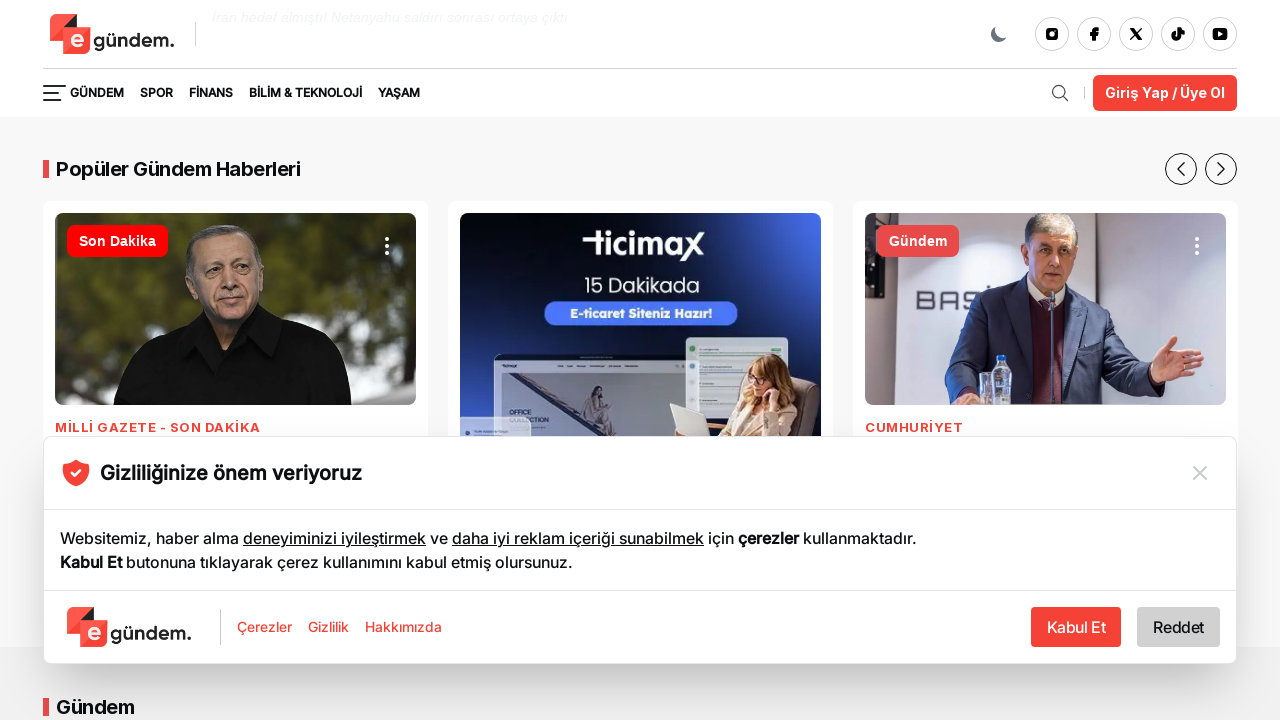

Navigated to Gündem page at https://egundem.com/gundem
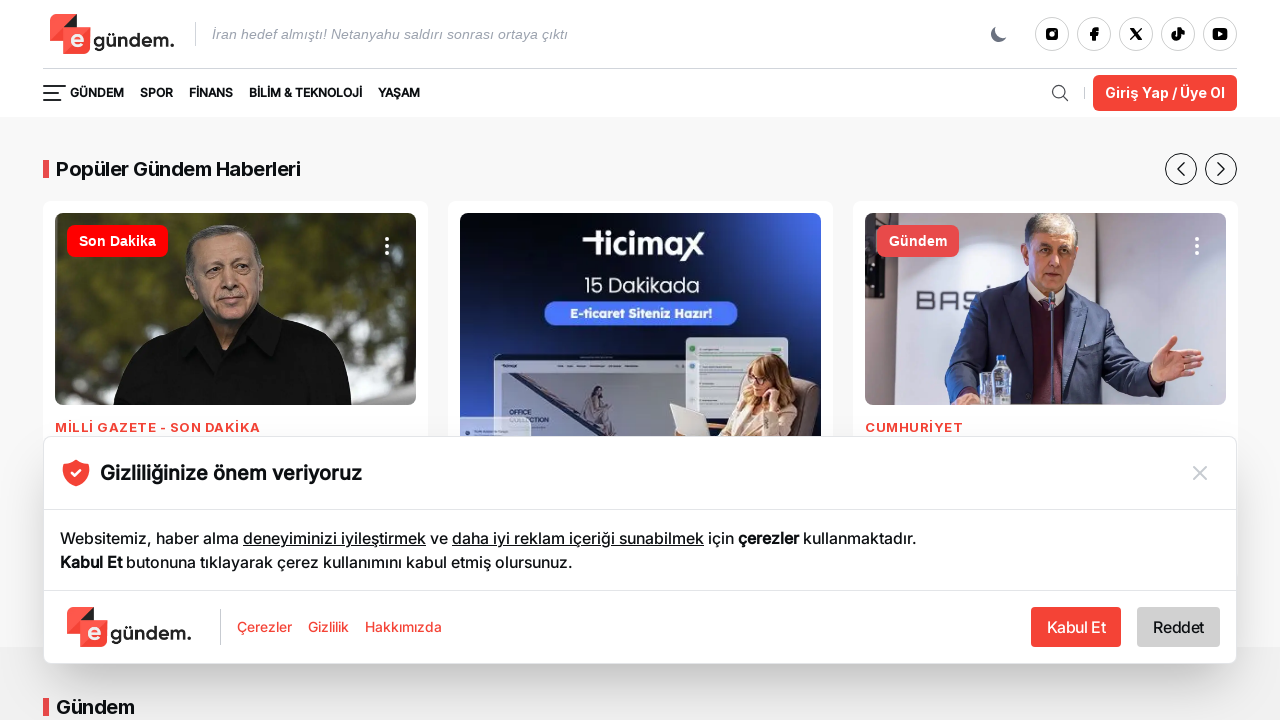

Waited for heading element (h1 or h2) to load
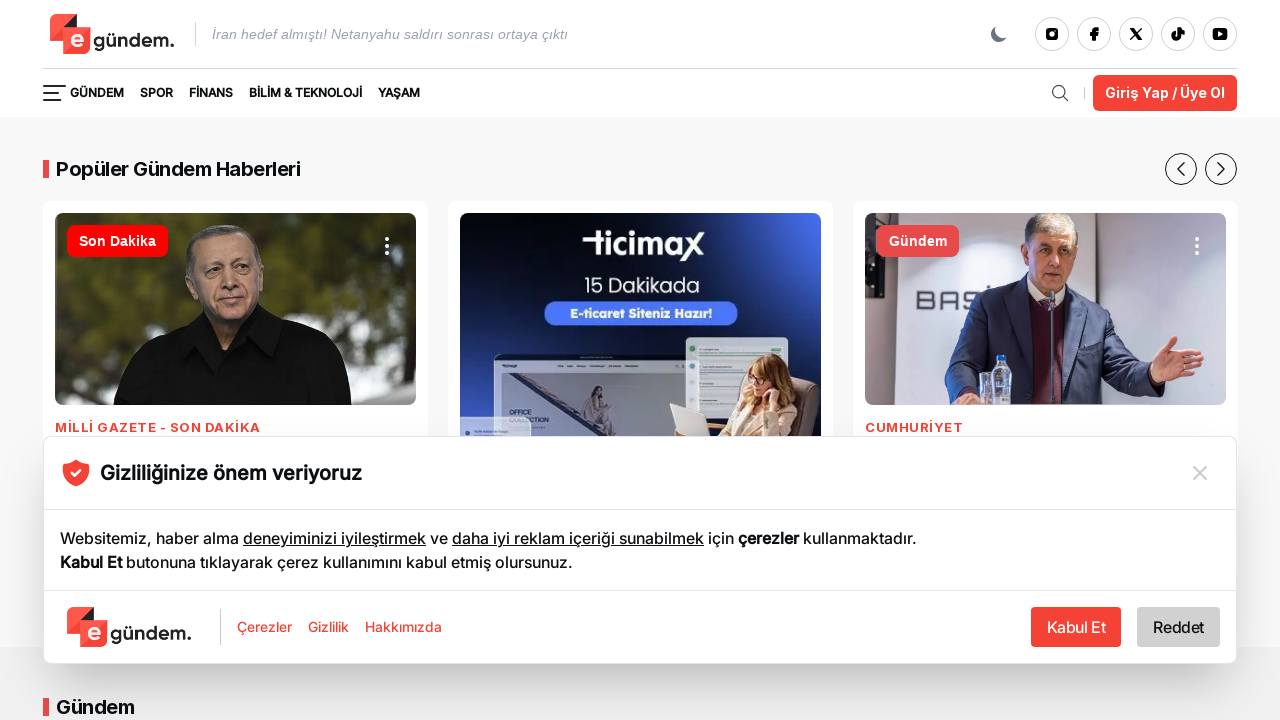

Verified URL contains '/gundem'
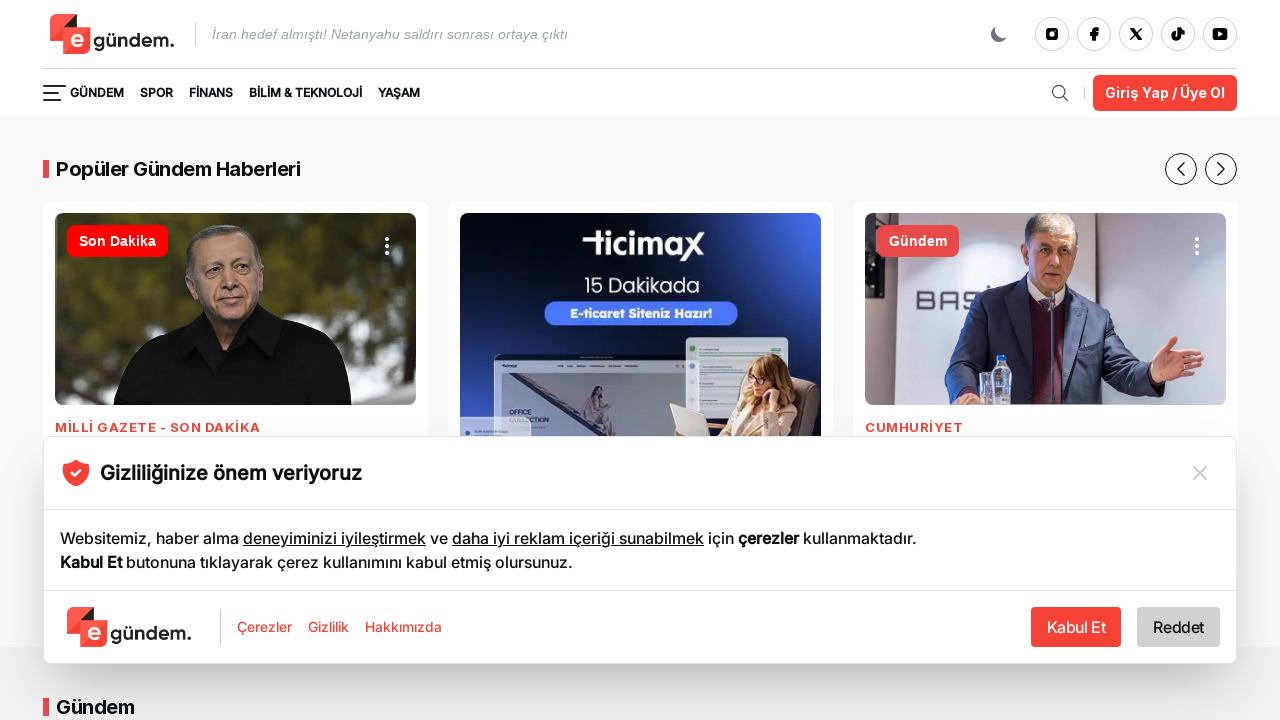

Verified heading contains the word 'gündem'
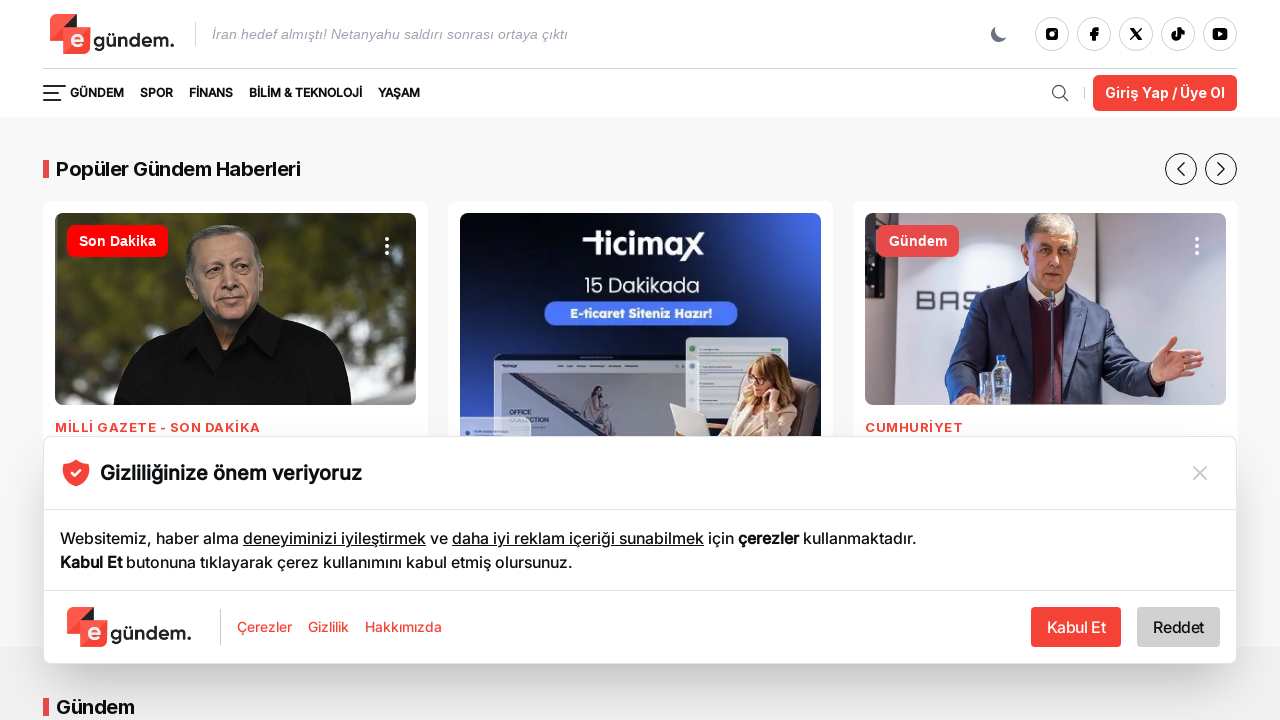

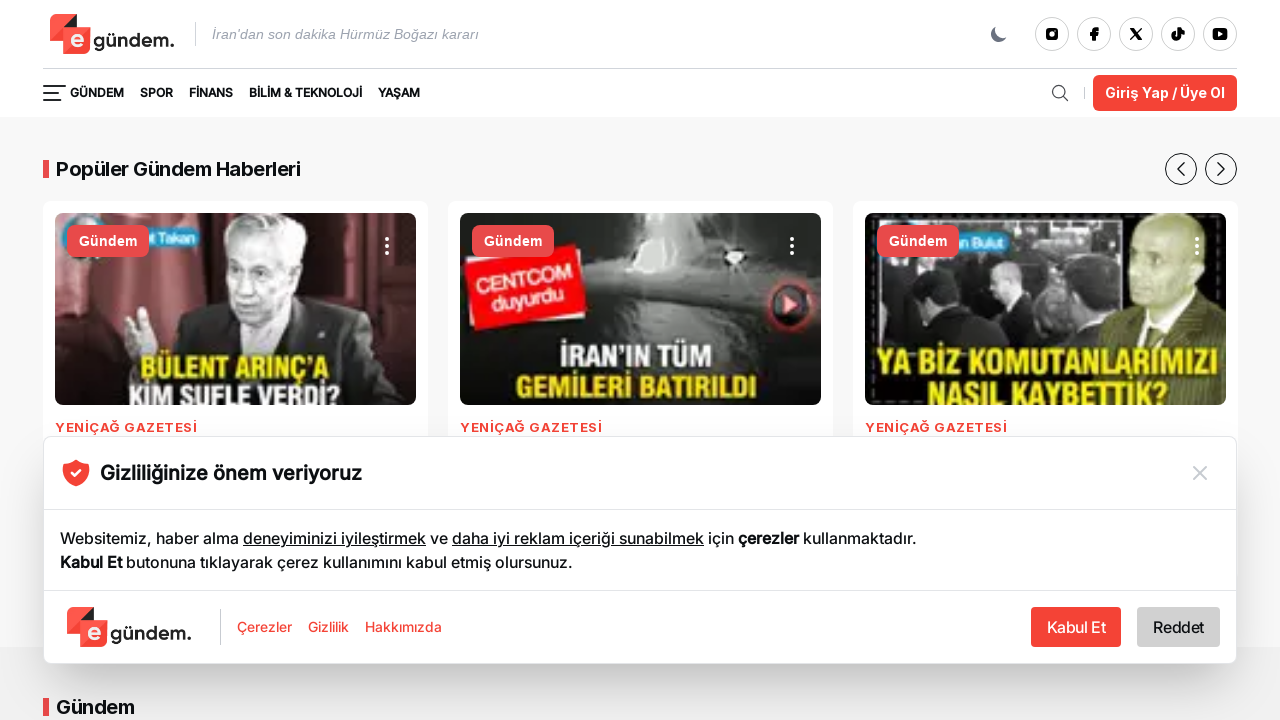